Tests datalist/dropdown functionality by clicking on a search input, typing a value, and then selecting a different option from the datalist by iterating through available options.

Starting URL: https://www.selenium.dev/selenium/web/web-form.html

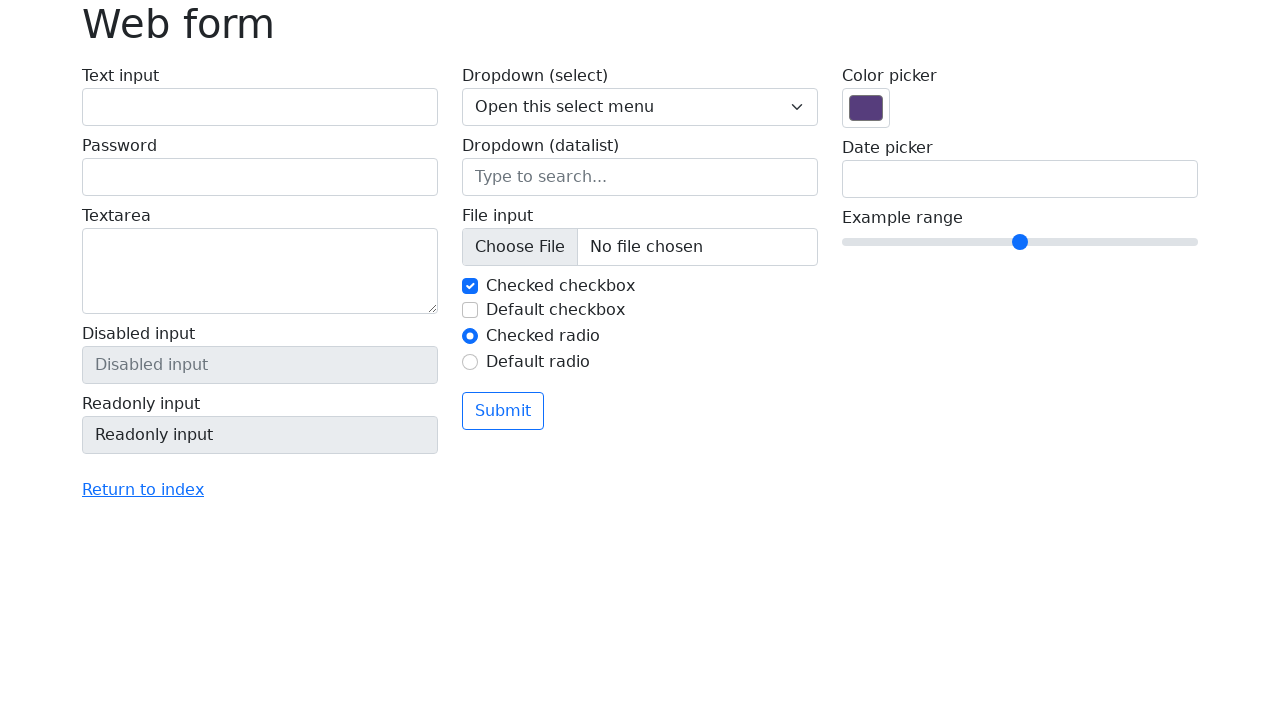

Clicked on datalist search input field at (640, 177) on input[placeholder='Type to search...']
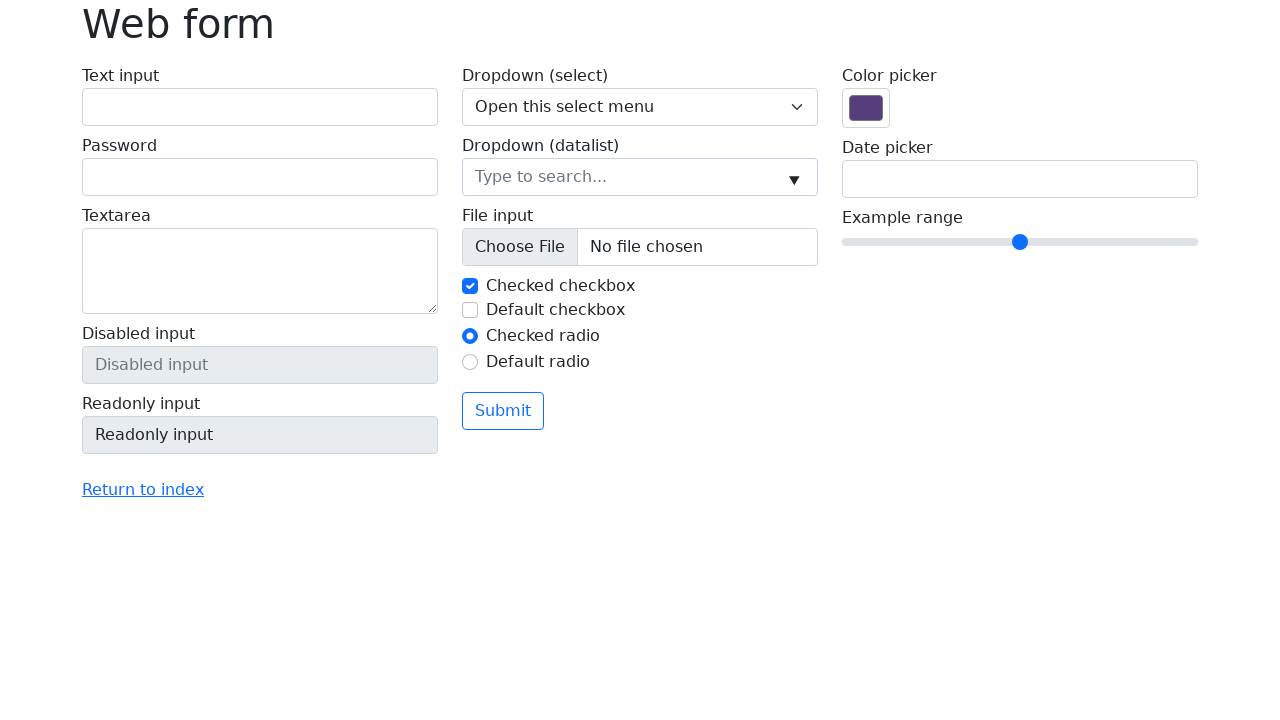

Filled datalist input with 'San Francisco' on input[placeholder='Type to search...']
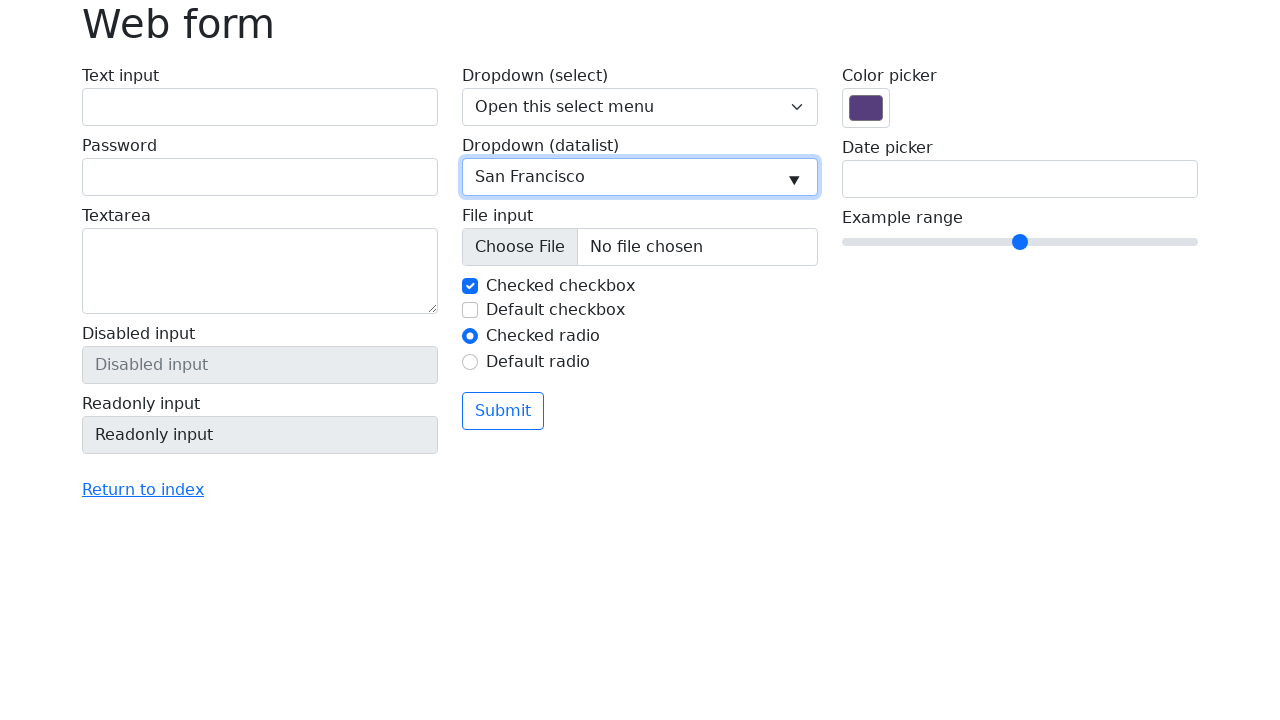

Retrieved 5 options from datalist
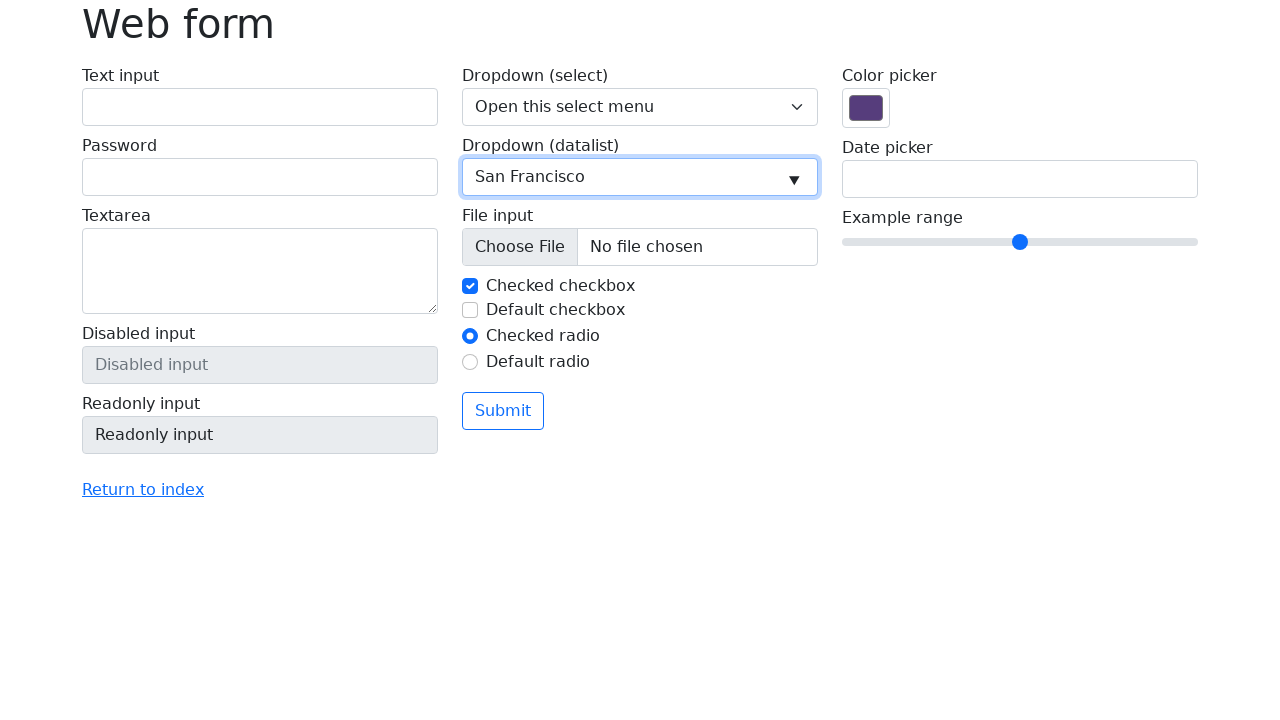

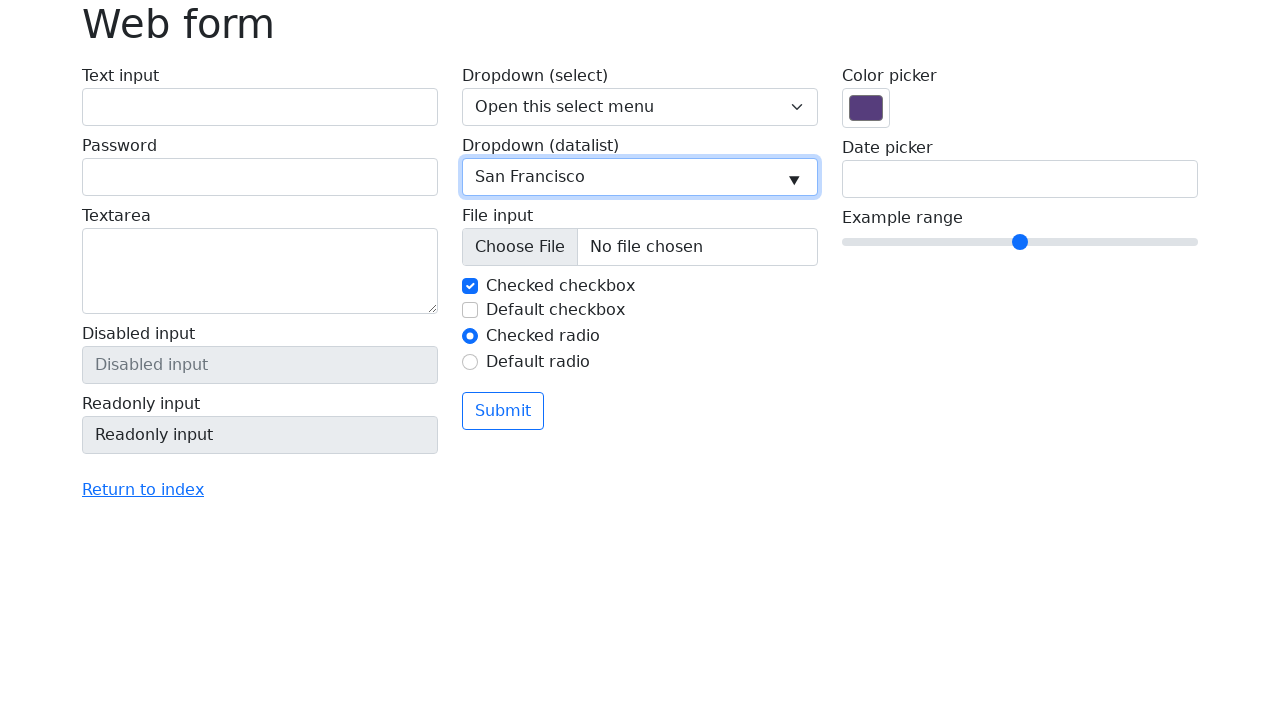